Tests that the phone number field only accepts numeric values by entering text and verifying the error message.

Starting URL: https://qa-practice.netlify.app/bugs-form/

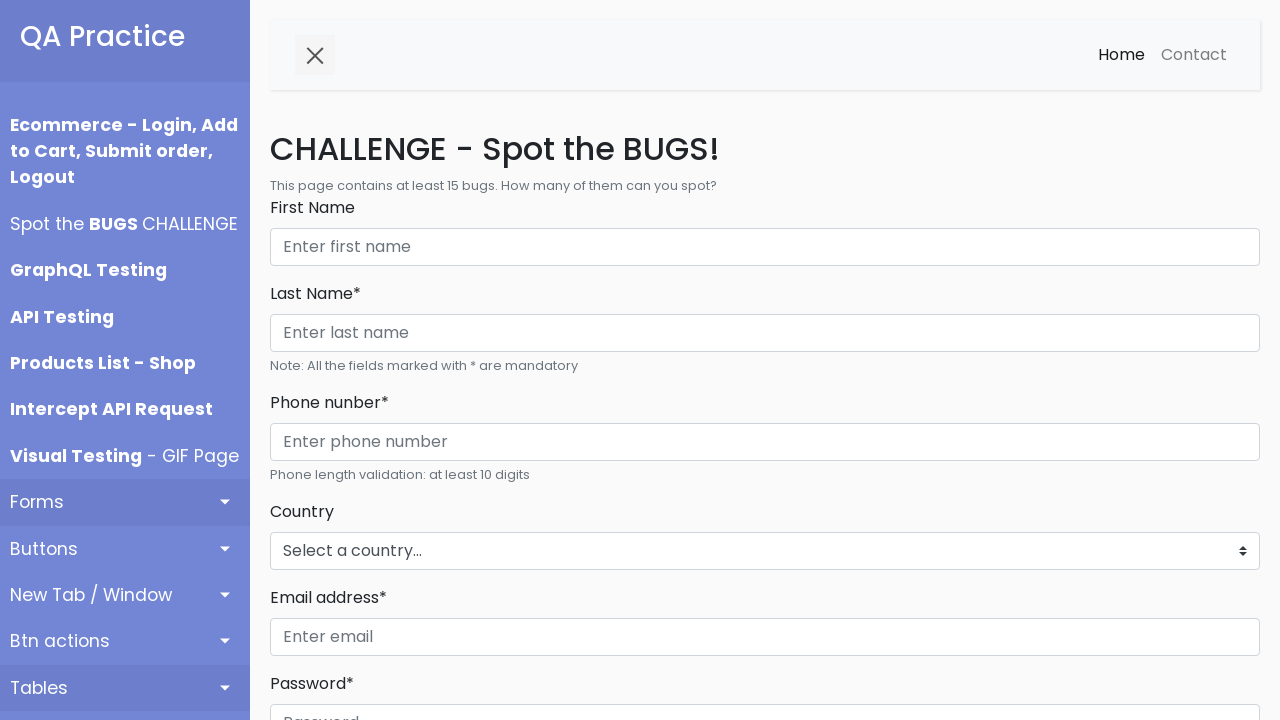

Filled First Name field with 'David Wilson' on internal:role=textbox[name="First Name"i]
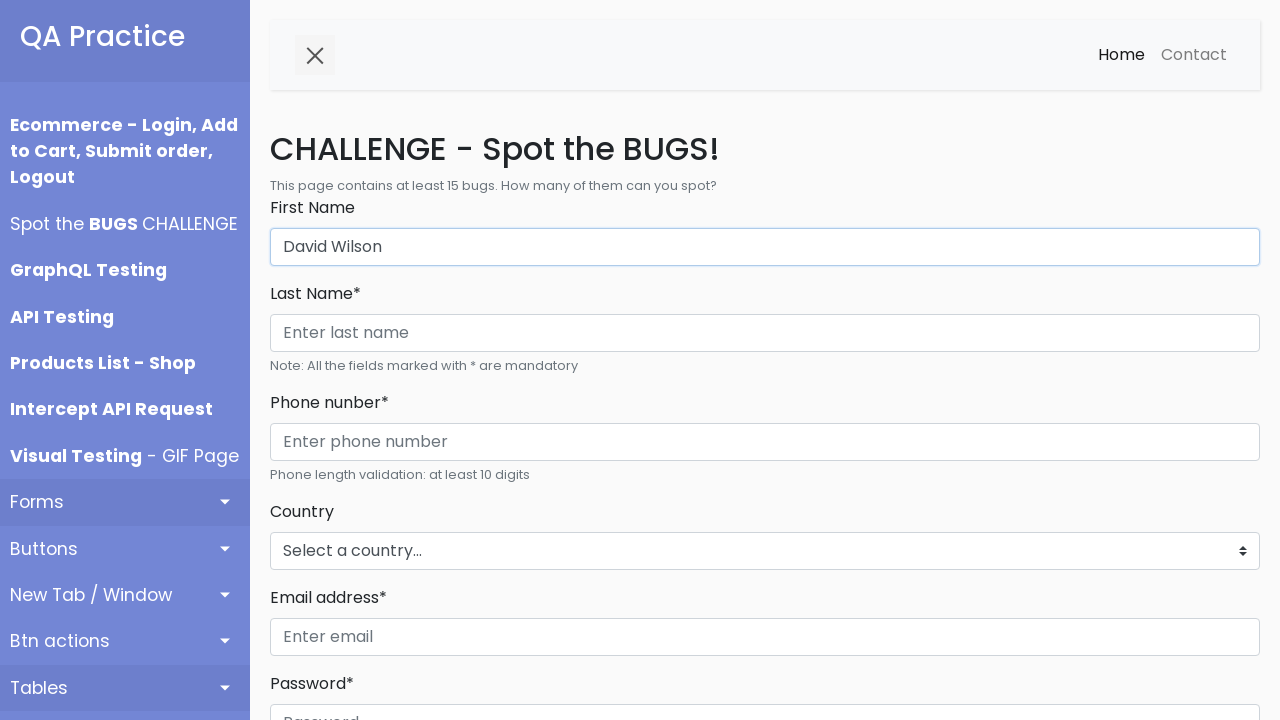

Filled Last Name field with 'Taylor' on internal:role=textbox[name="Last Name* Phone nunber*"i]
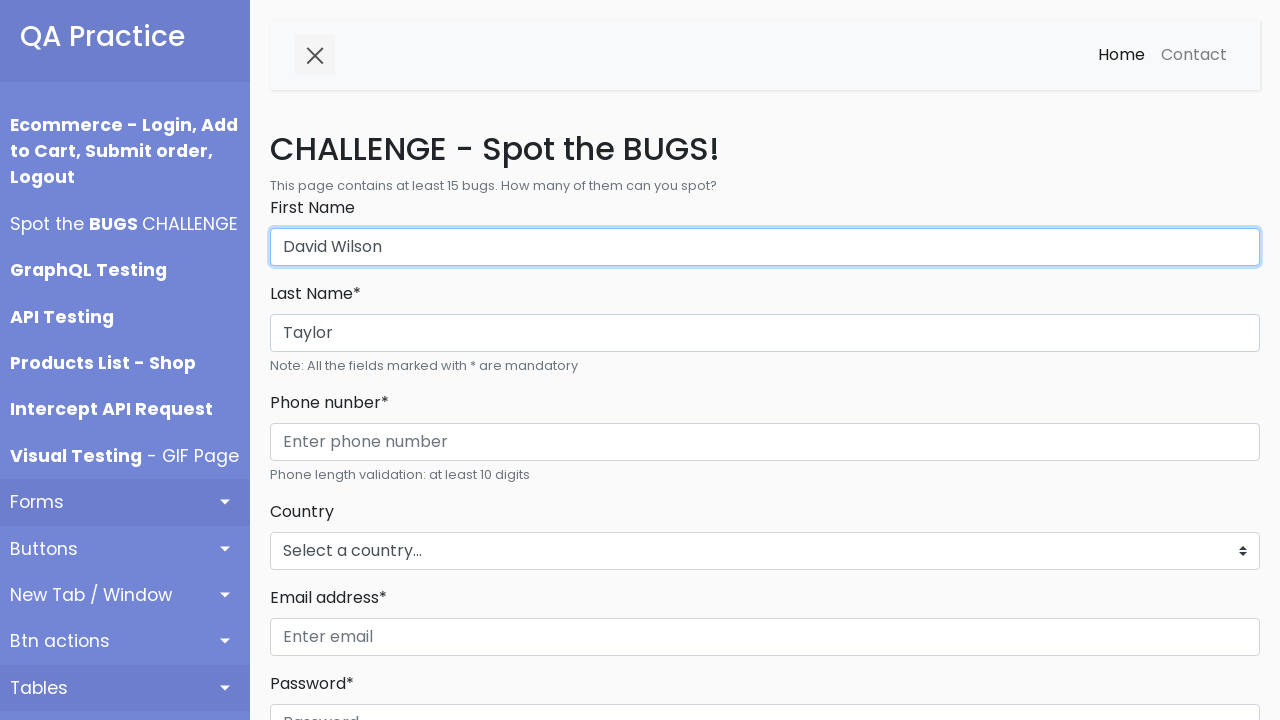

Filled phone number field with text 'this is not a number' instead of numeric value on internal:role=textbox[name="Enter phone number"i]
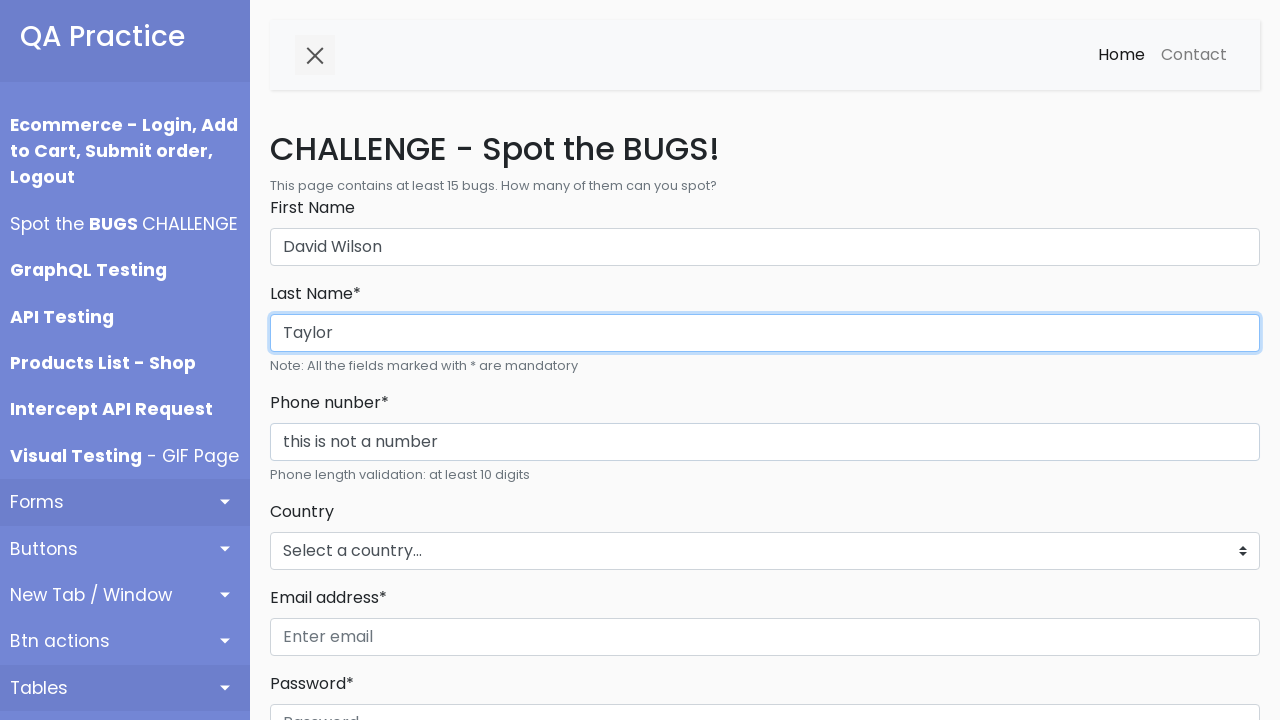

Selected 'New Zealand' from countries dropdown on #countries_dropdown_menu
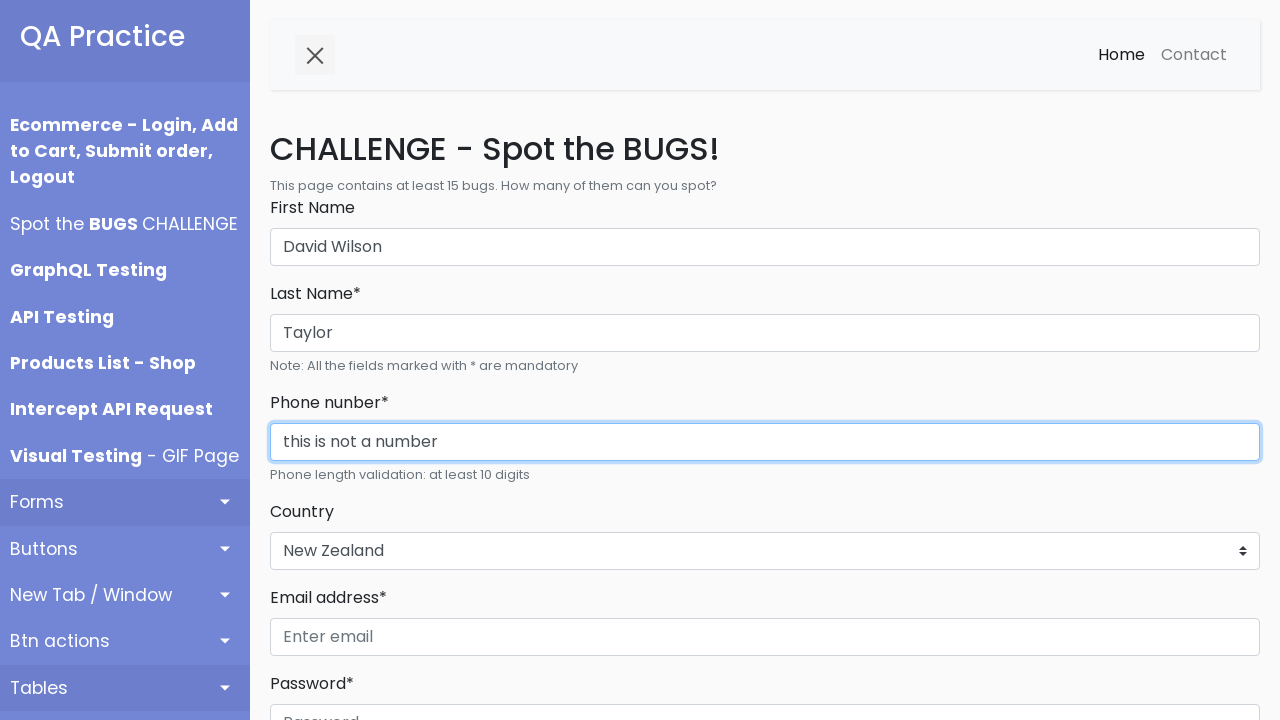

Filled email field with 'david.wilson@example.com' on internal:role=textbox[name="Enter email"i]
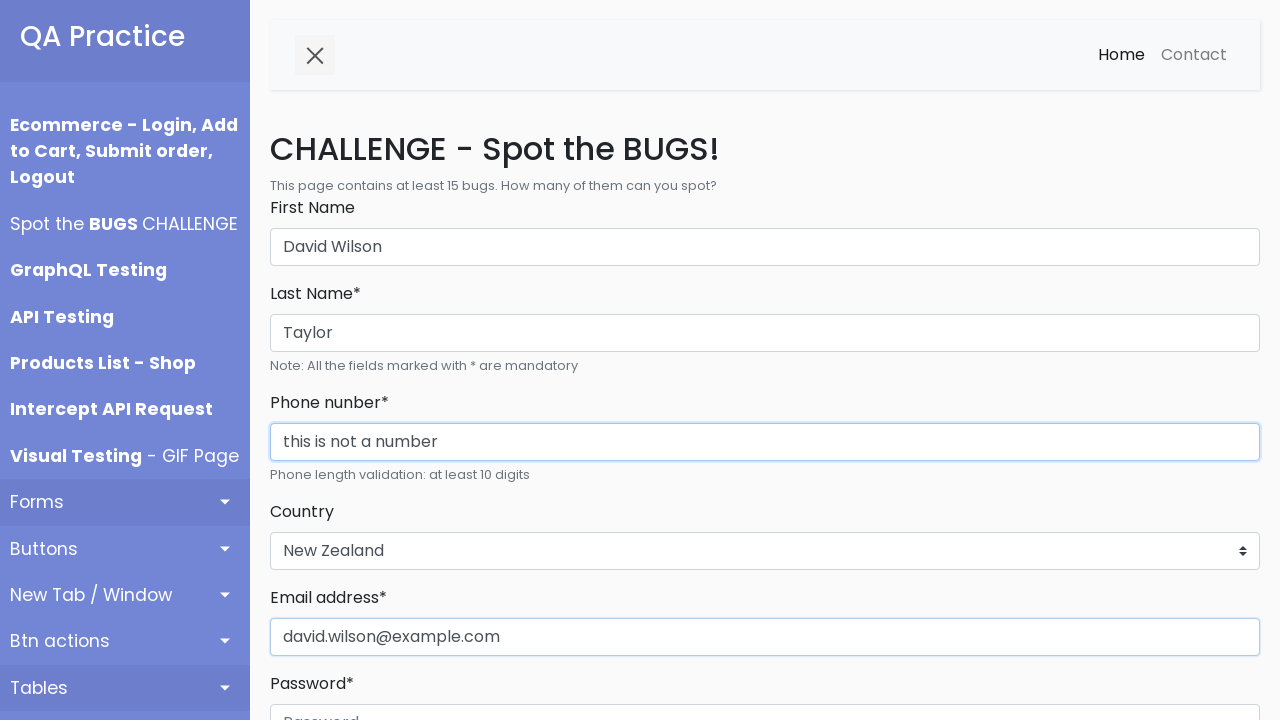

Filled password field with 'ValidPass123' on internal:role=textbox[name="Password"i]
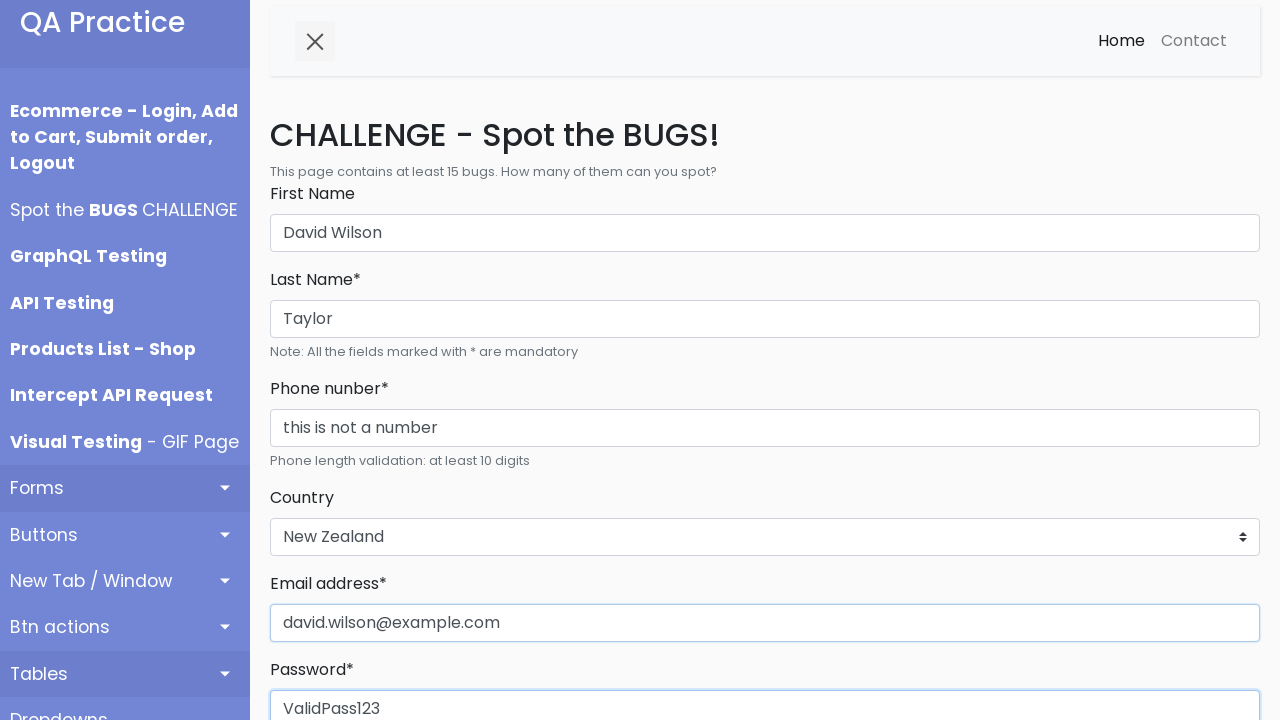

Clicked Register button to submit form at (316, 360) on internal:role=button[name="Register"i]
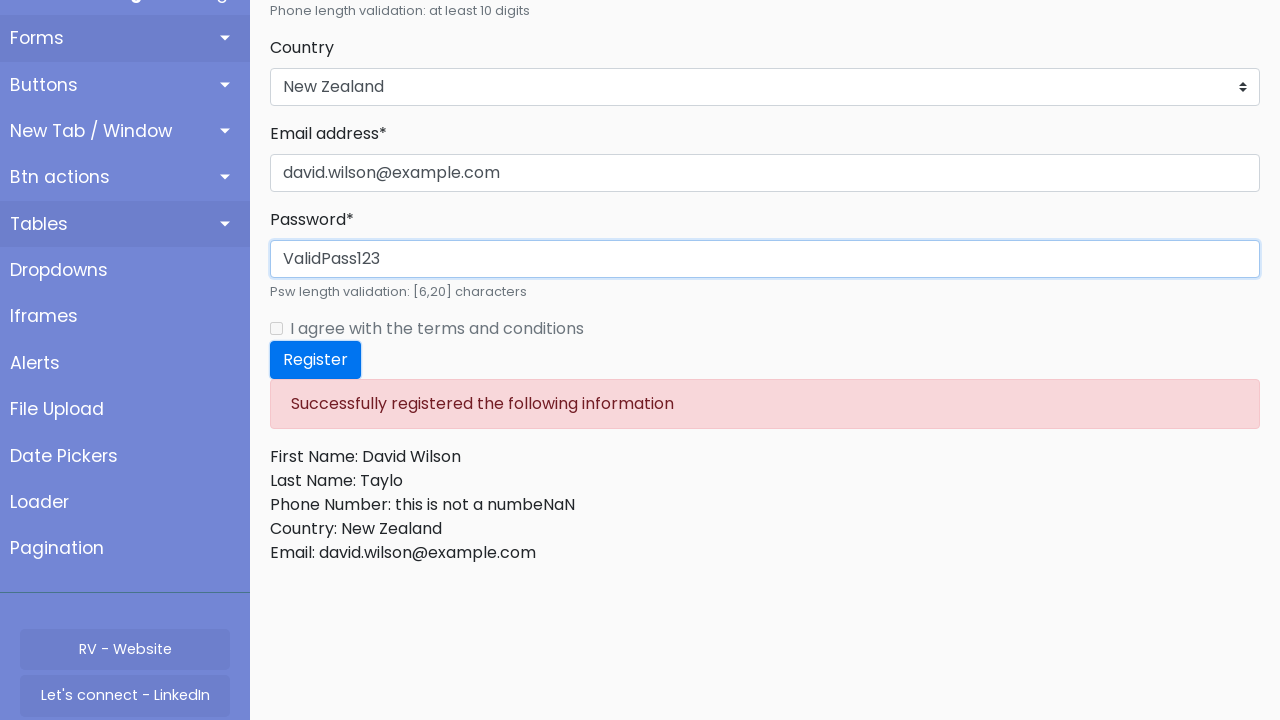

Located terms and conditions checkbox
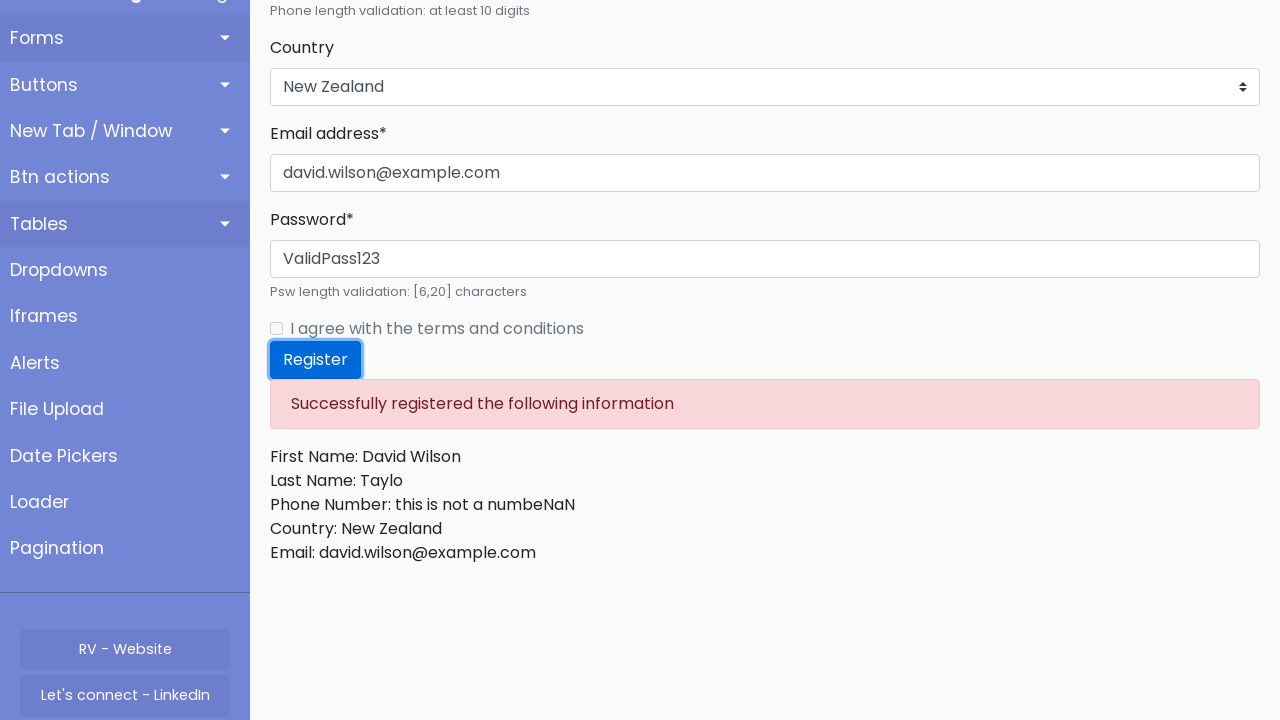

Error message appeared for invalid phone number field
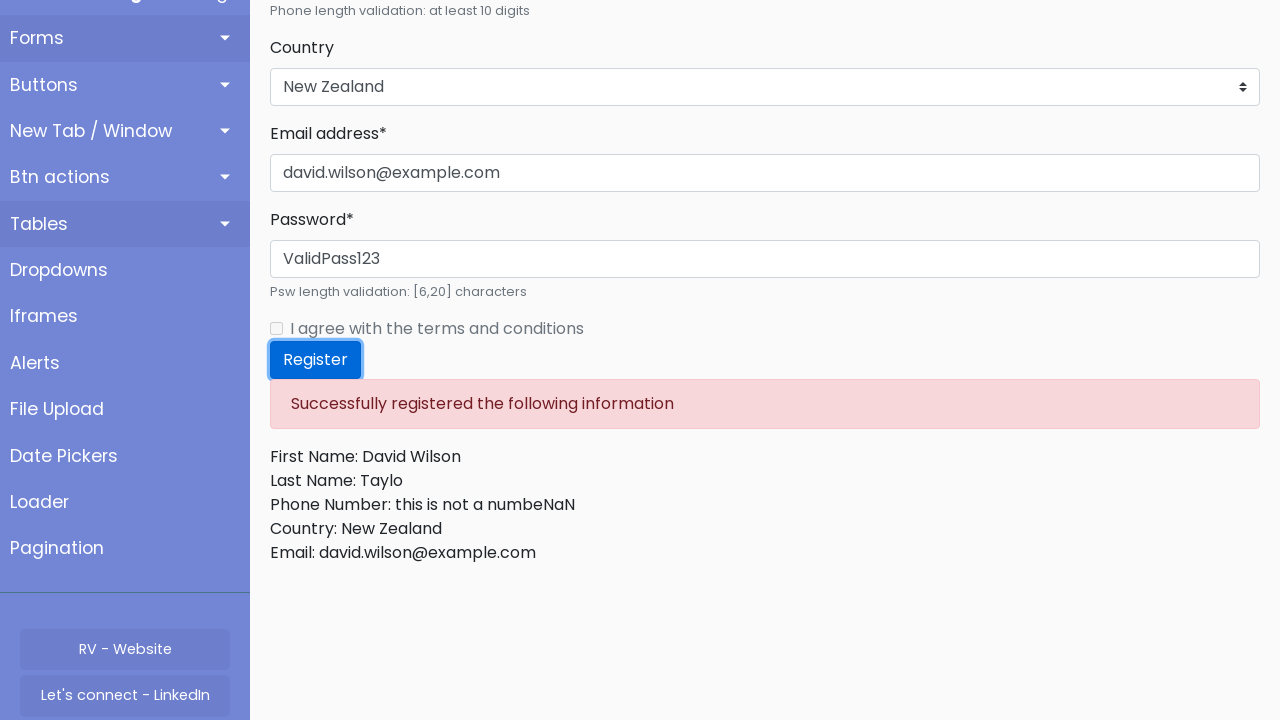

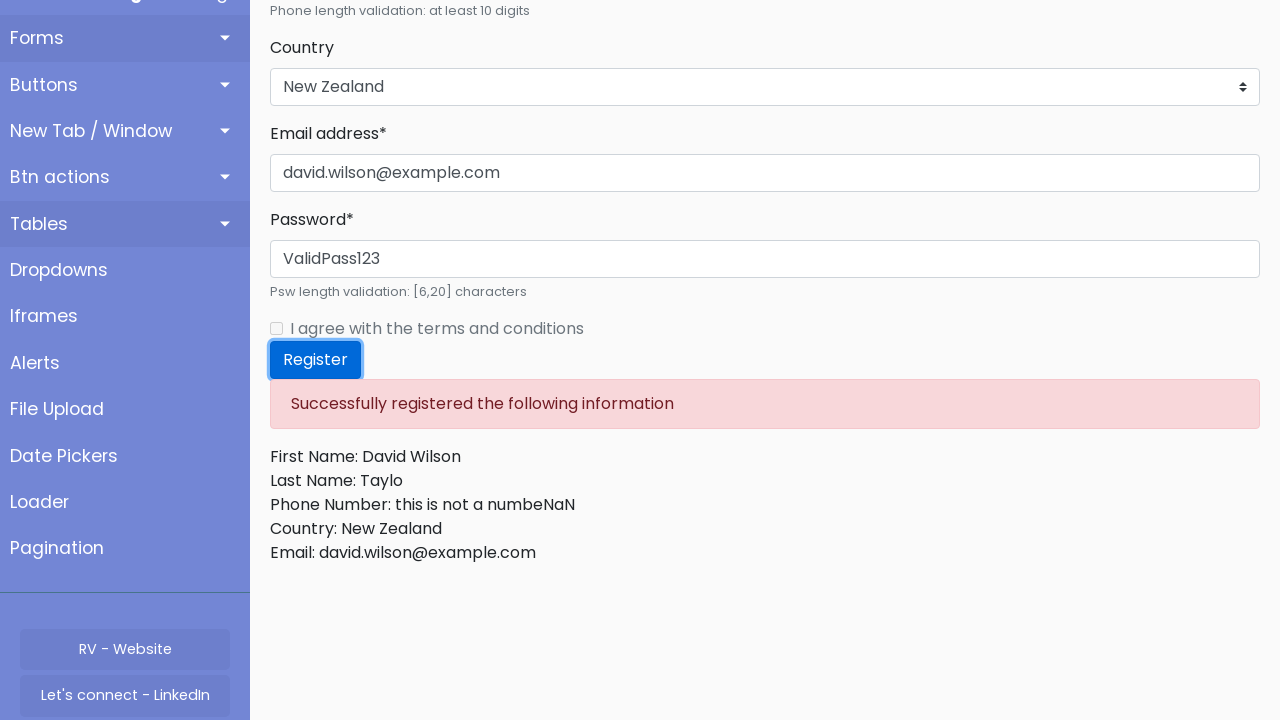